Tests that edits are cancelled when pressing Escape during editing

Starting URL: https://demo.playwright.dev/todomvc

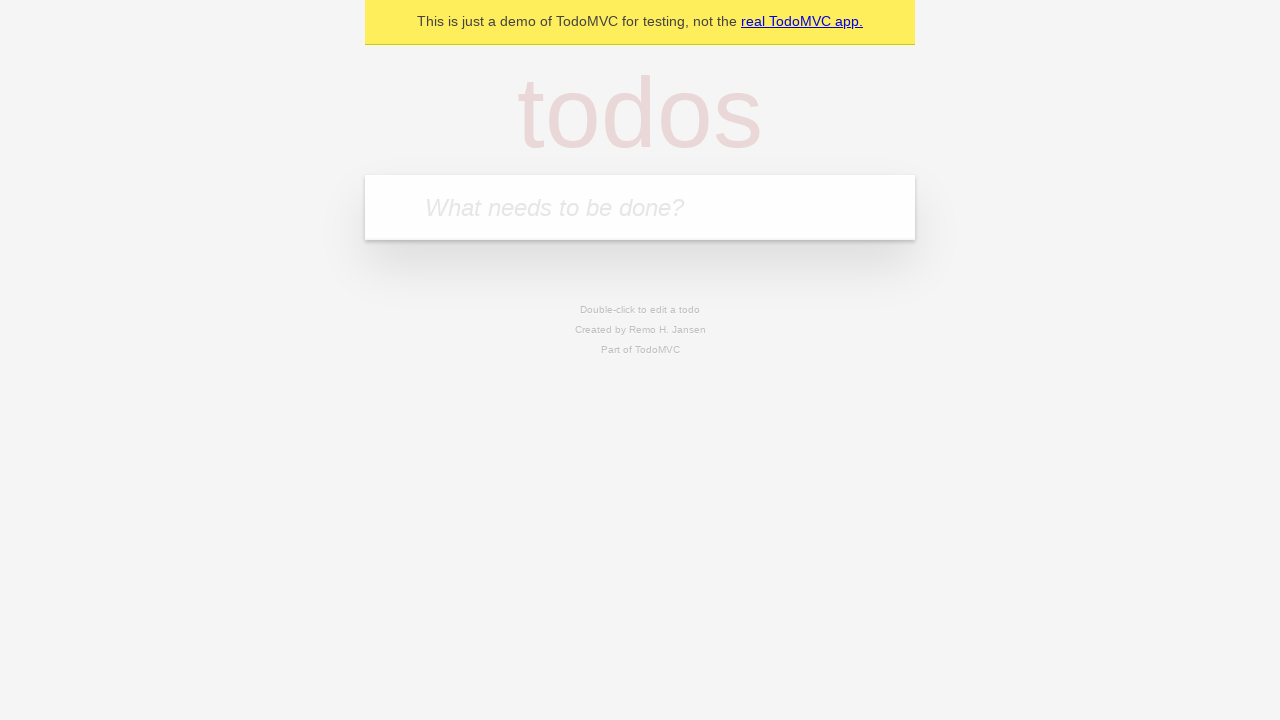

Filled new todo field with 'buy some cheese' on .new-todo
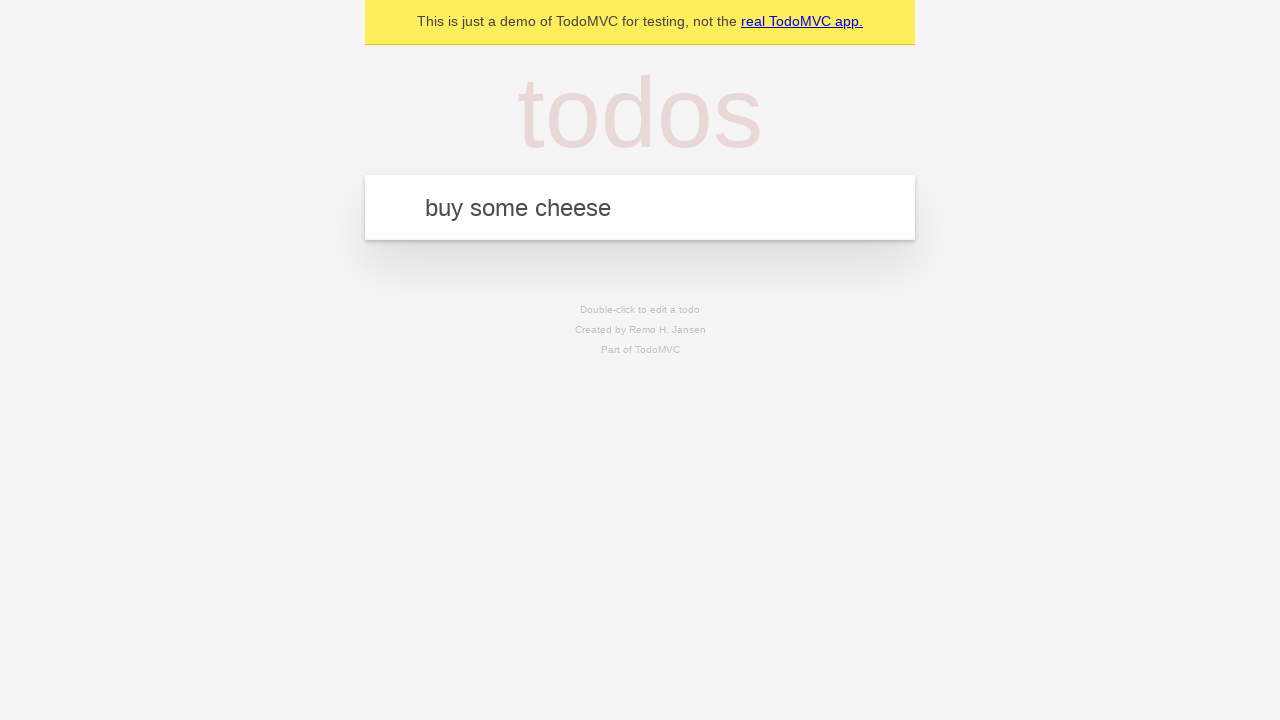

Pressed Enter to add first todo on .new-todo
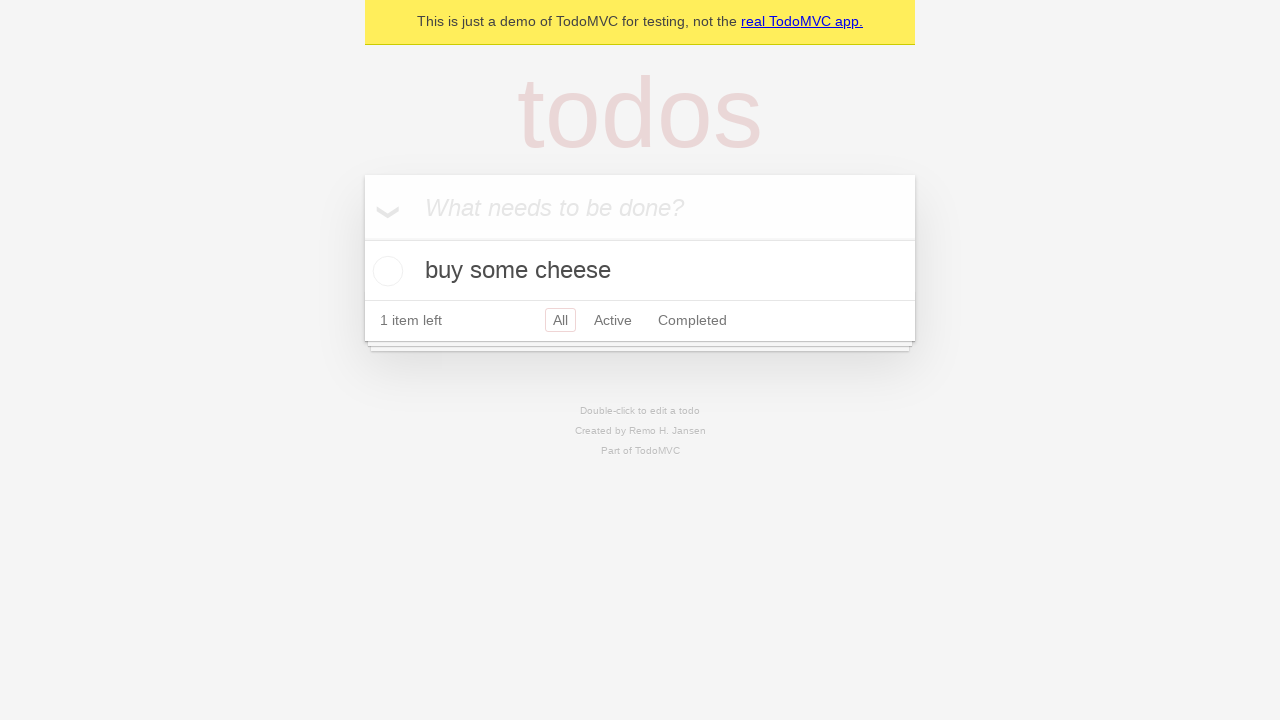

Filled new todo field with 'feed the cat' on .new-todo
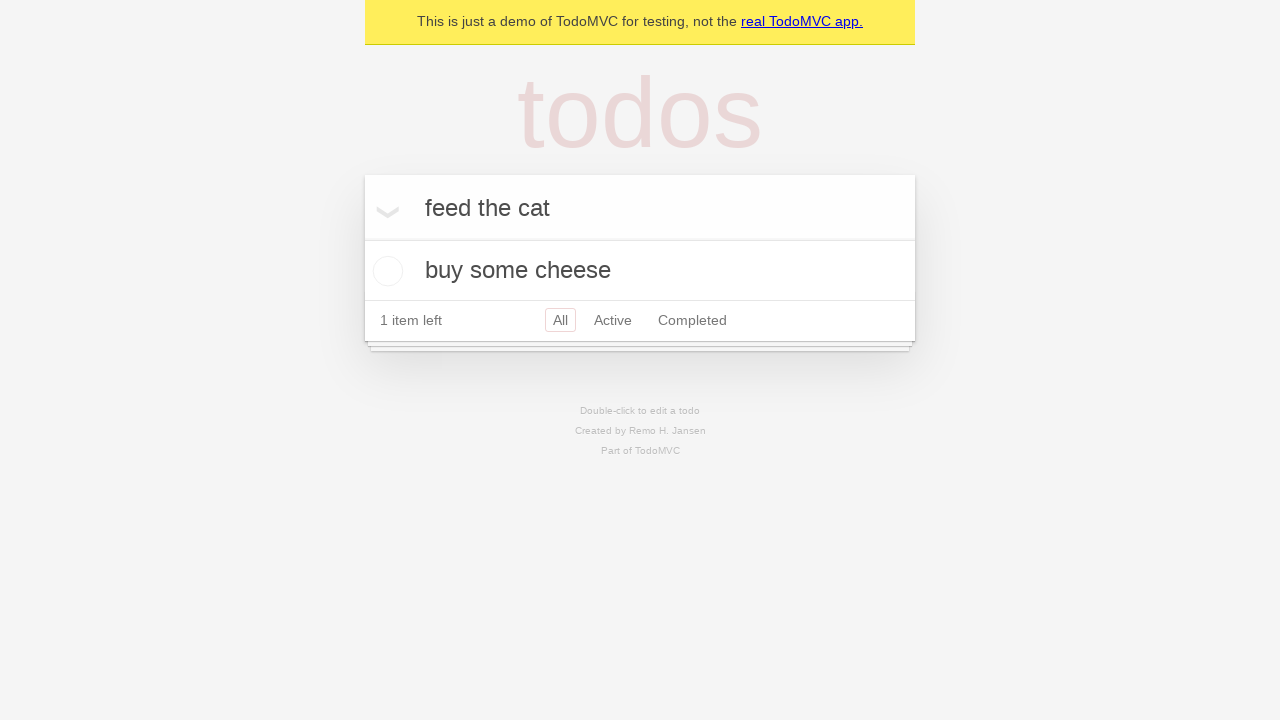

Pressed Enter to add second todo on .new-todo
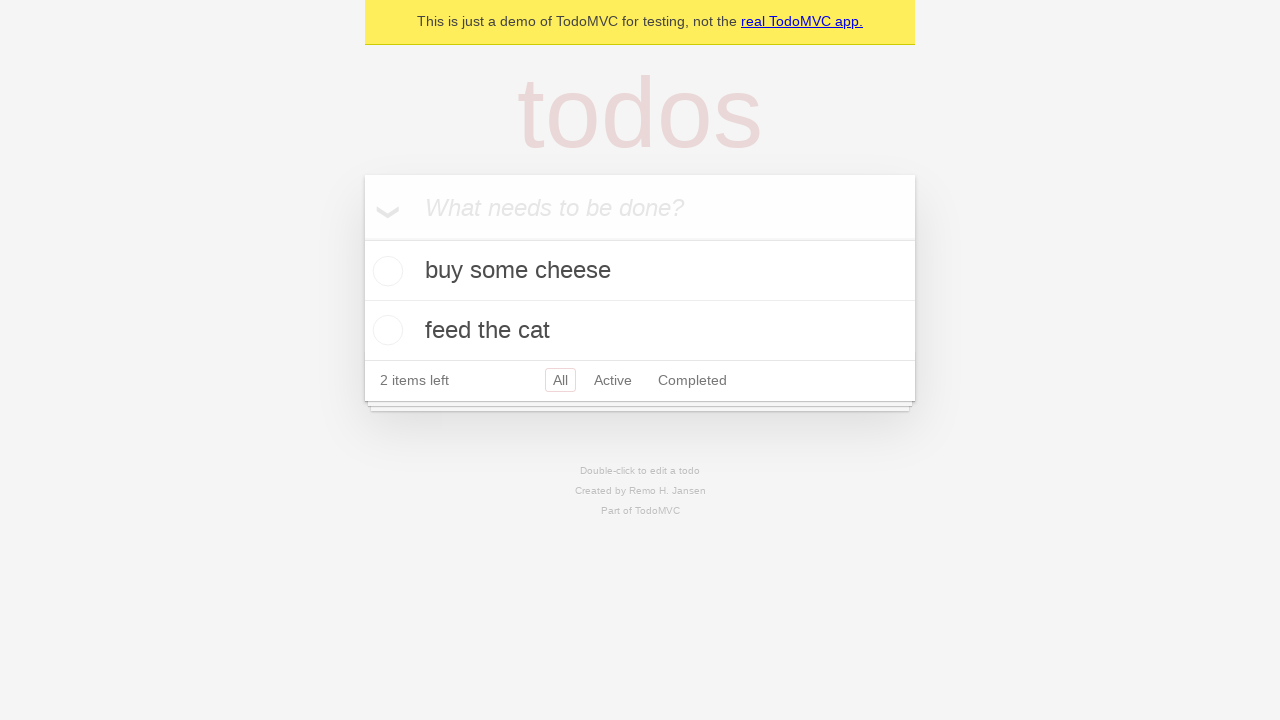

Filled new todo field with 'book a doctors appointment' on .new-todo
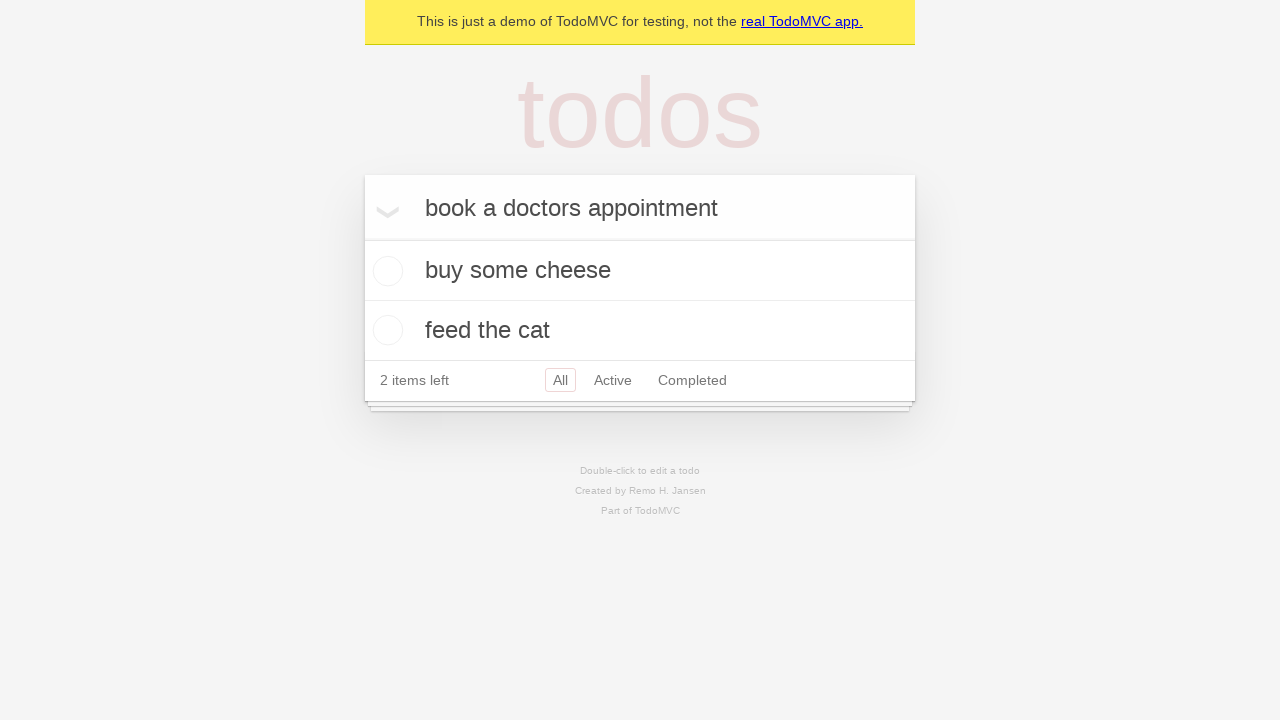

Pressed Enter to add third todo on .new-todo
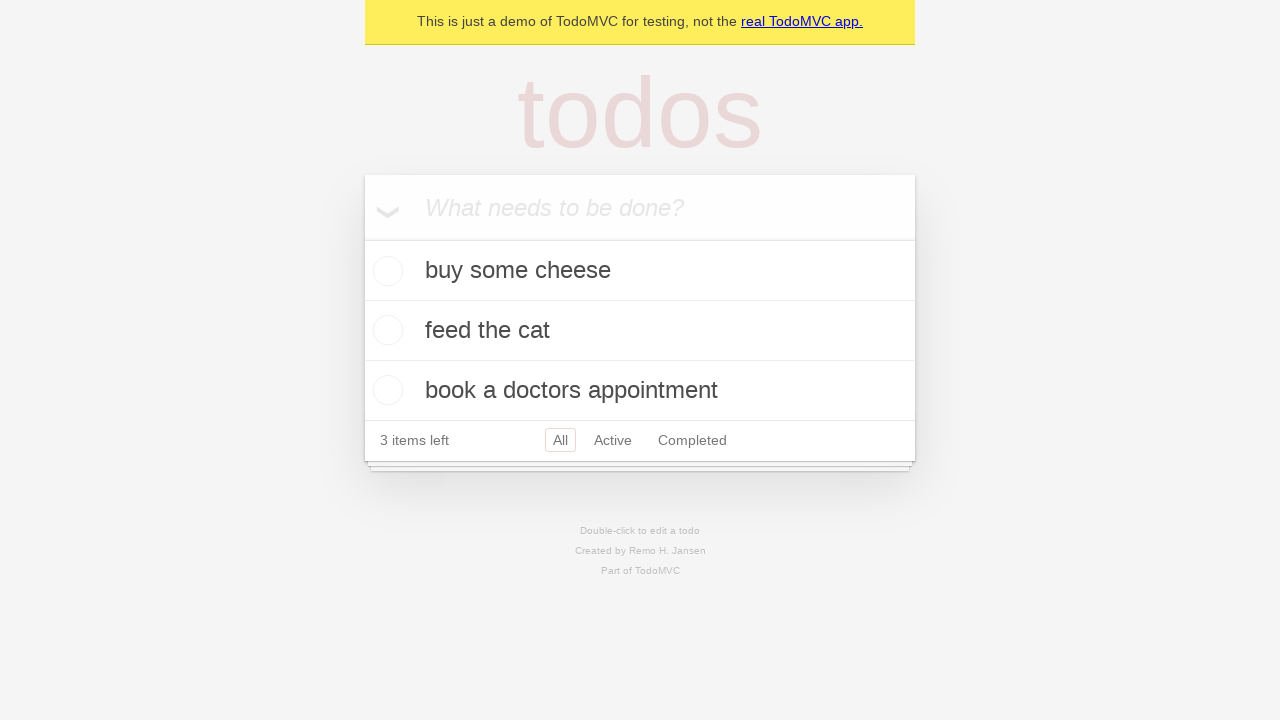

Double-clicked second todo item to enter edit mode at (640, 331) on .todo-list li >> nth=1
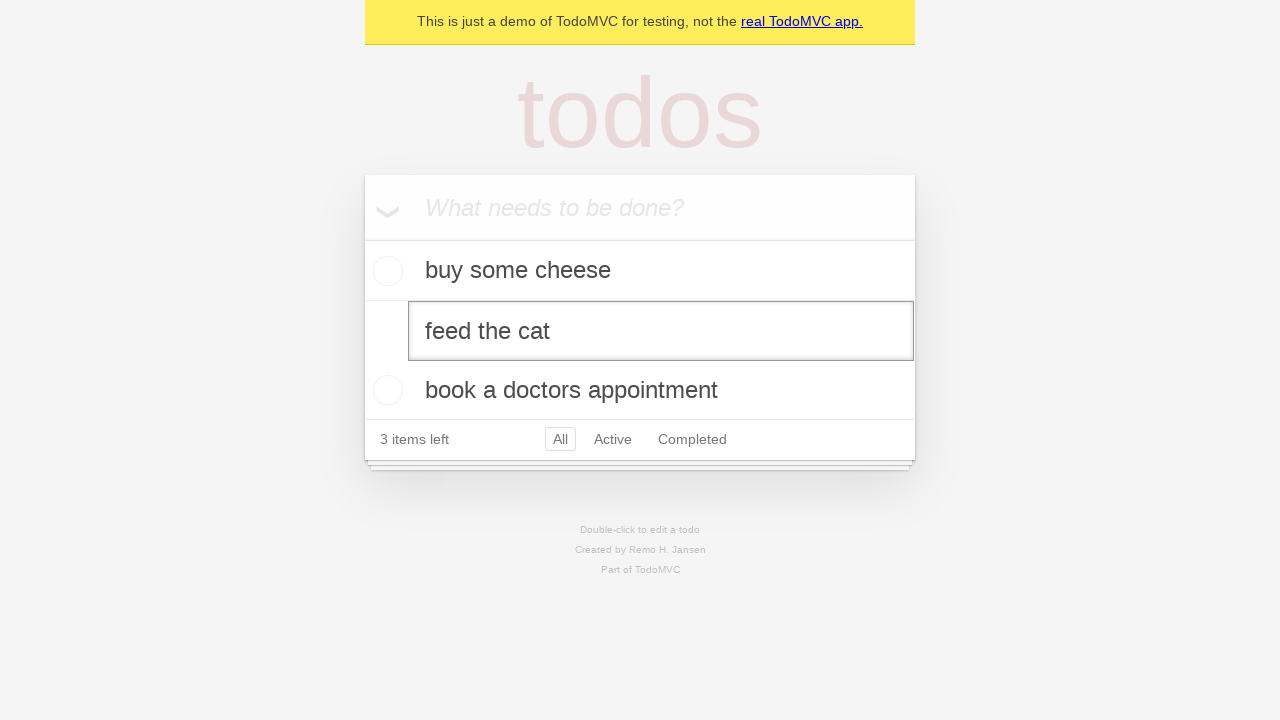

Pressed Escape to cancel edit and verify changes are discarded on .todo-list li >> nth=1 >> .edit
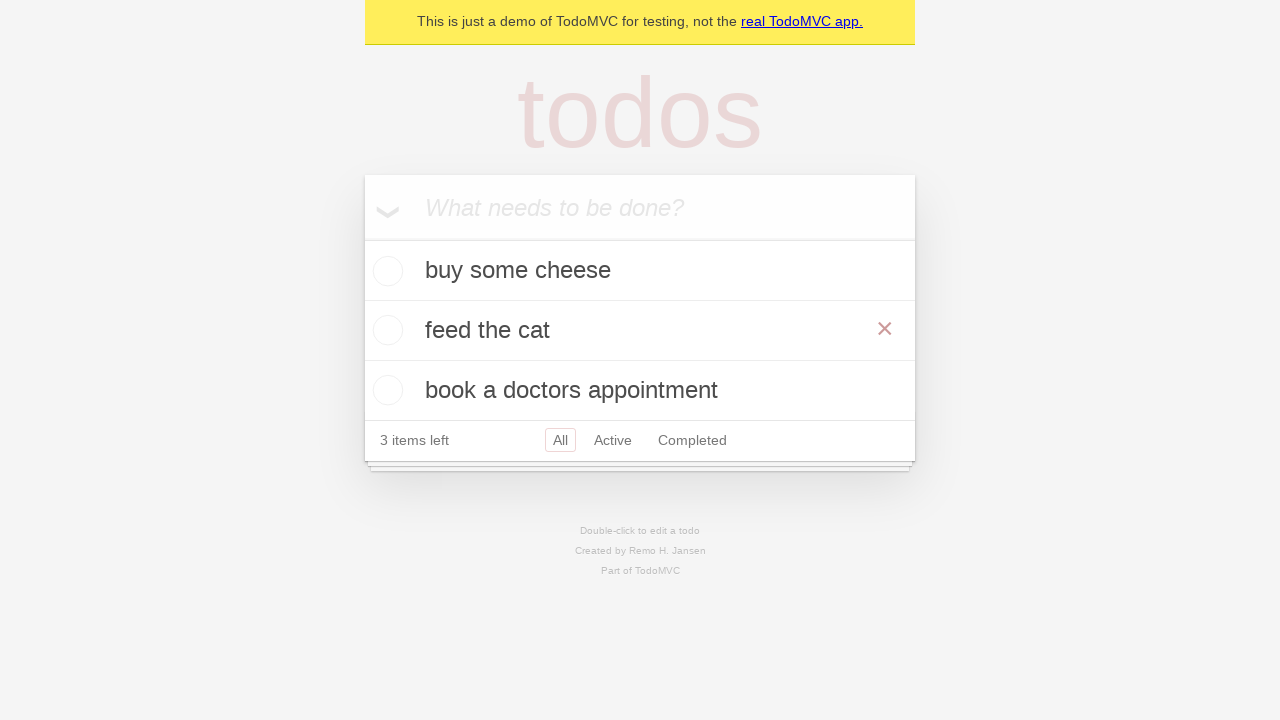

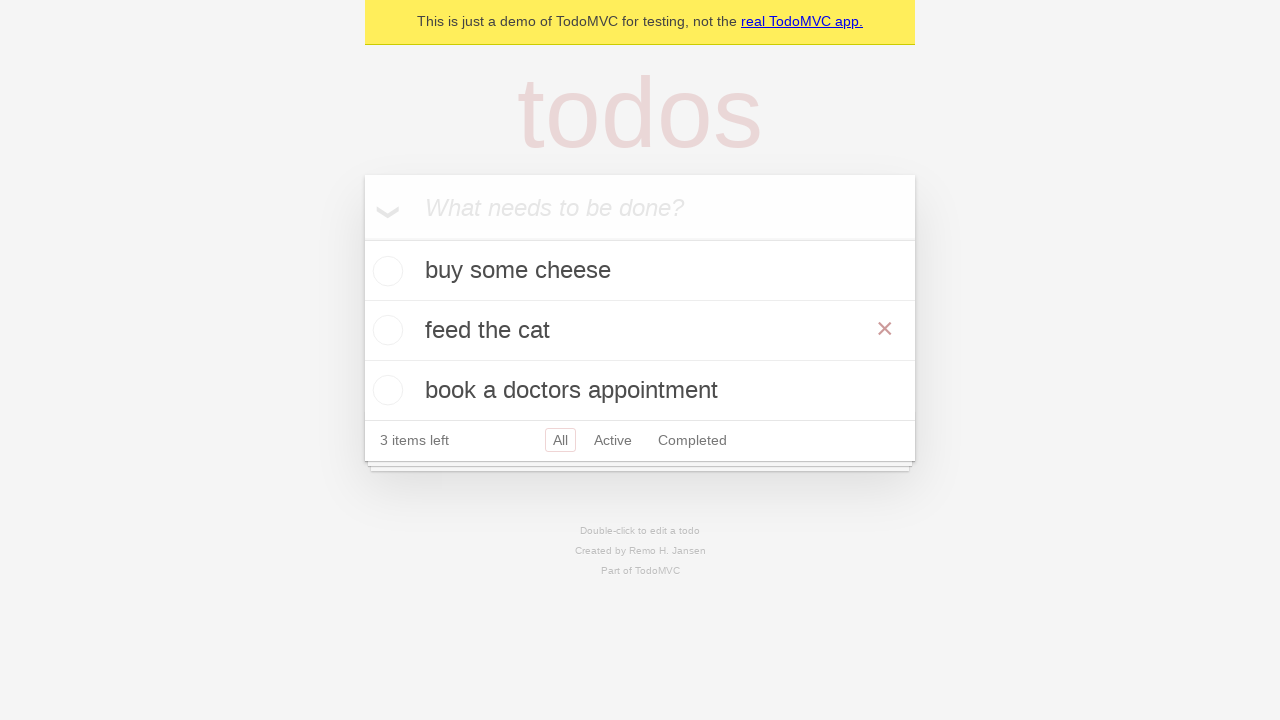